Tests dropdown functionality by verifying it doesn't support multiple selection, has 3 options, and can select options by visible text, value, and index

Starting URL: https://the-internet.herokuapp.com/dropdown

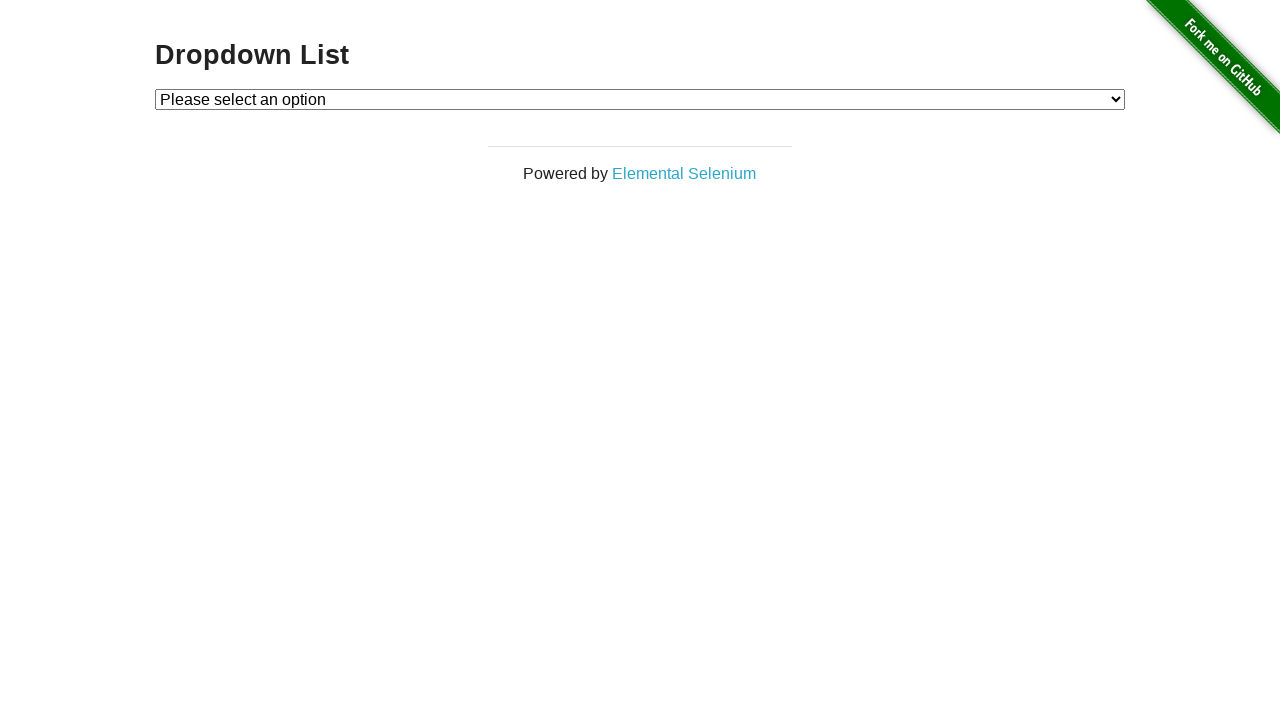

Waited for dropdown element to be available
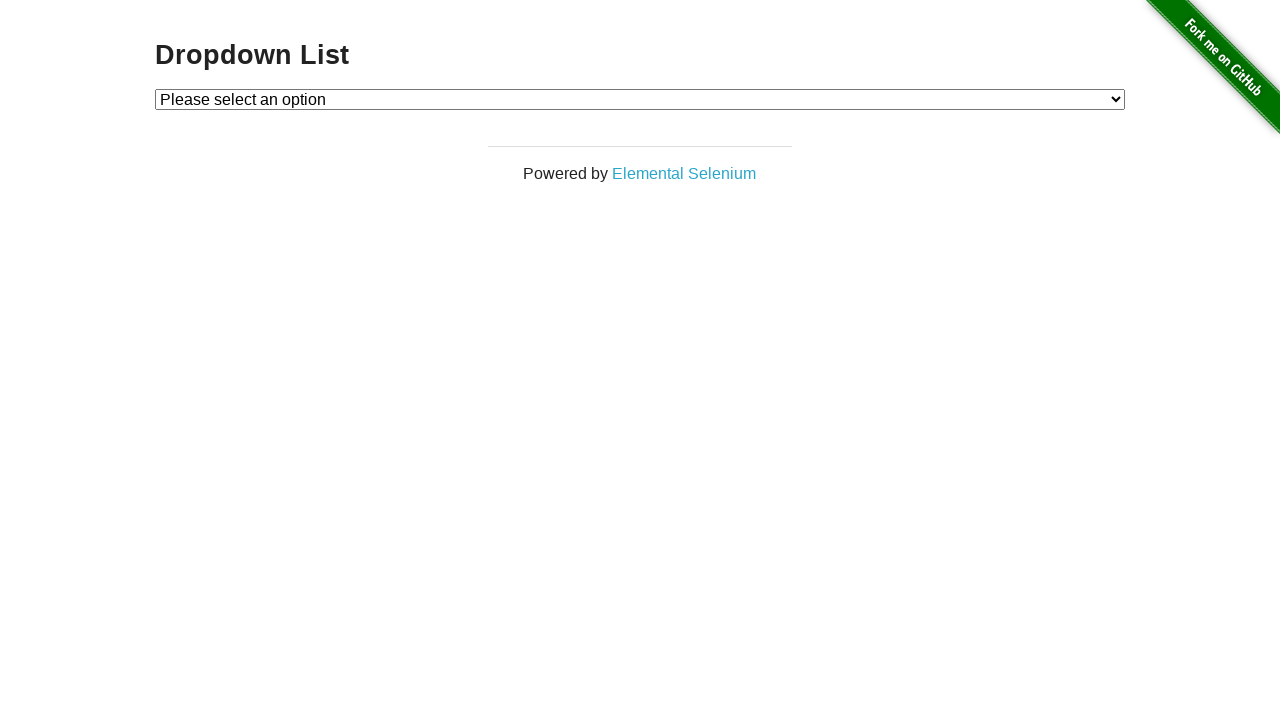

Retrieved all dropdown options
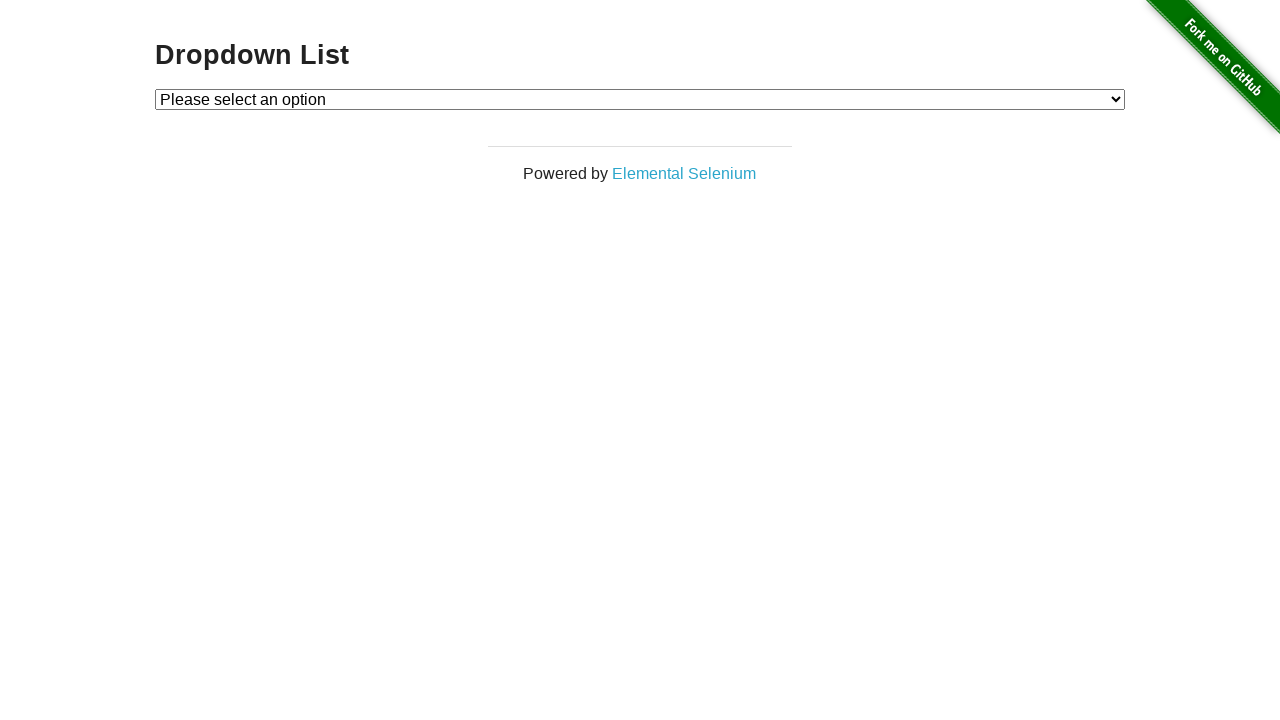

Verified dropdown has exactly 3 options
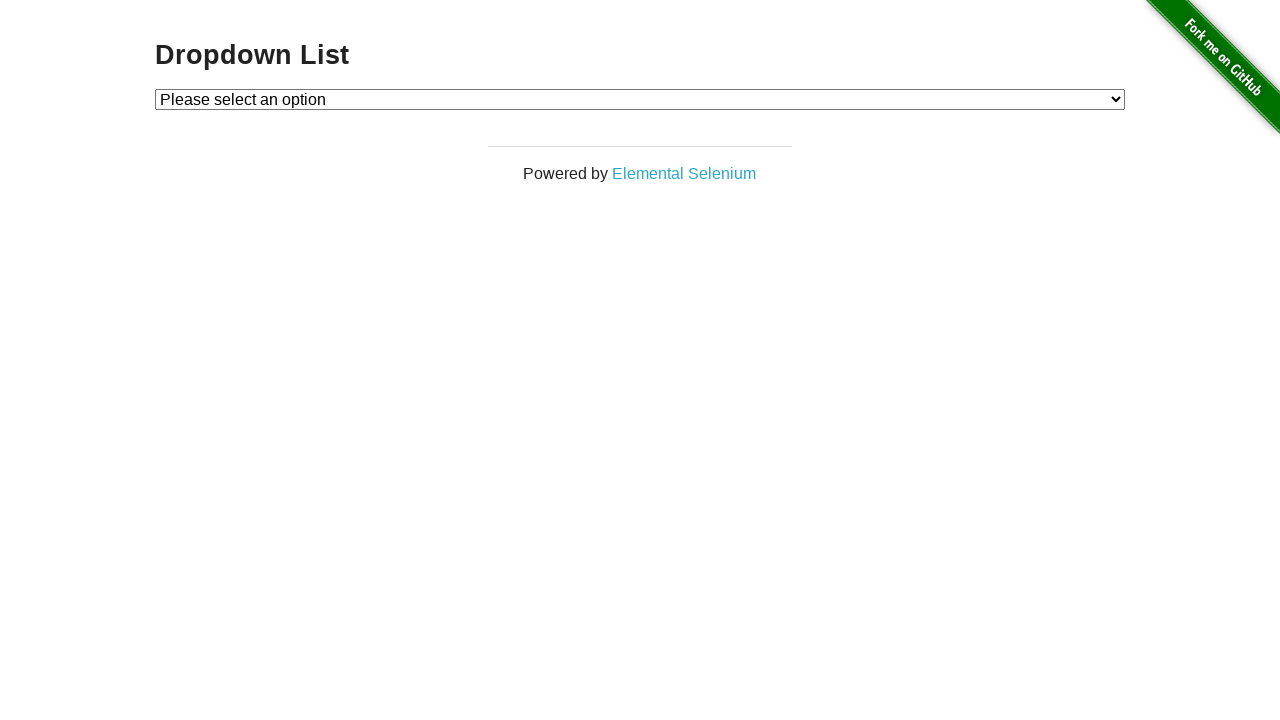

Selected 'Option 1' by visible text on #dropdown
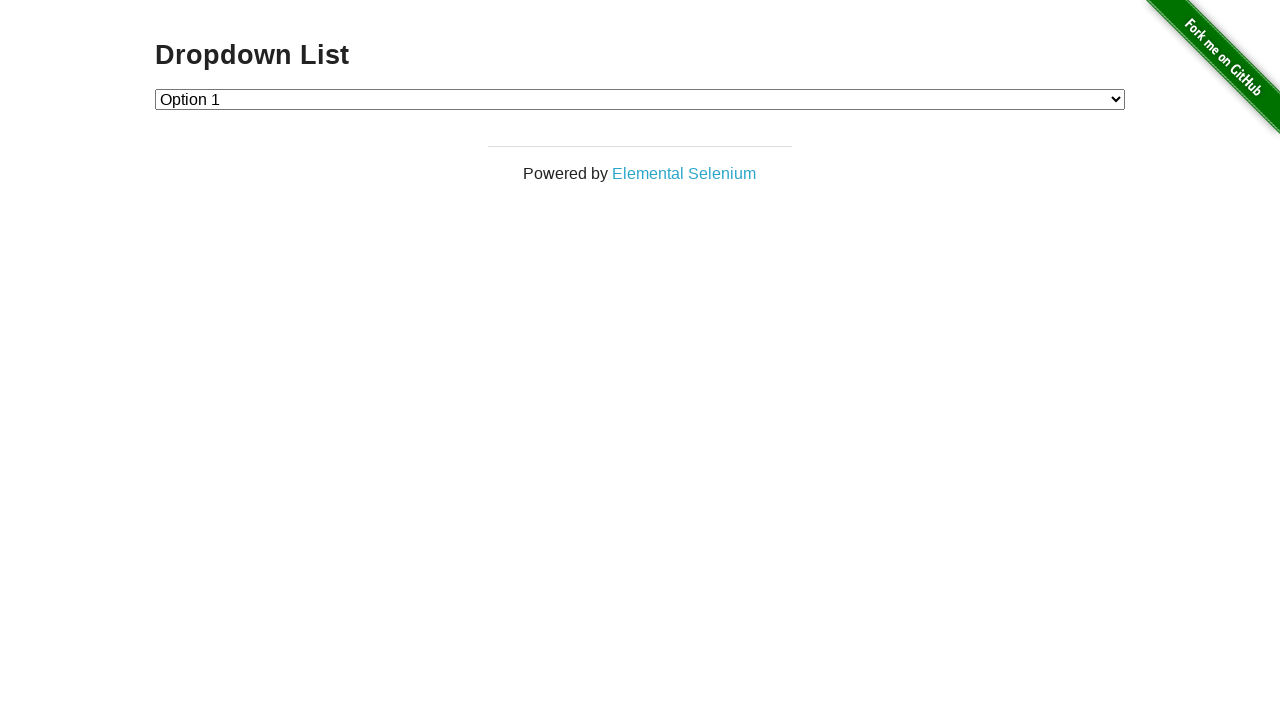

Retrieved selected option value
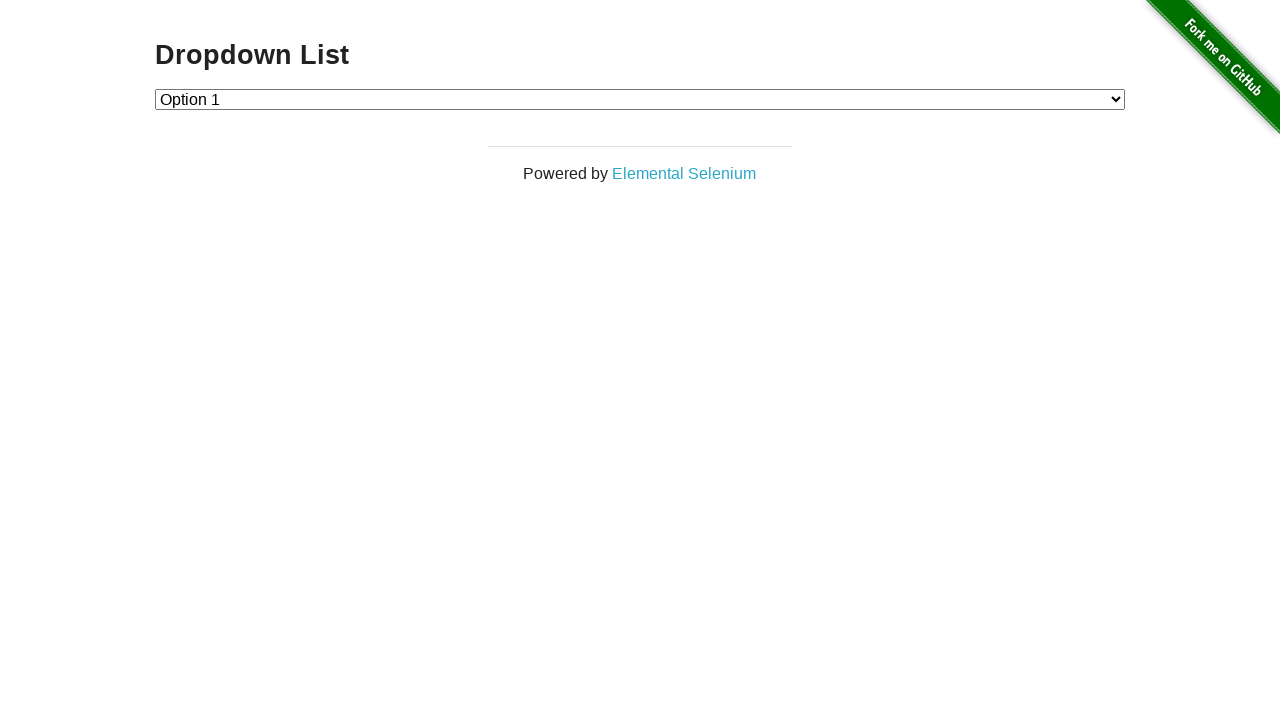

Verified Option 1 is selected (value: 1)
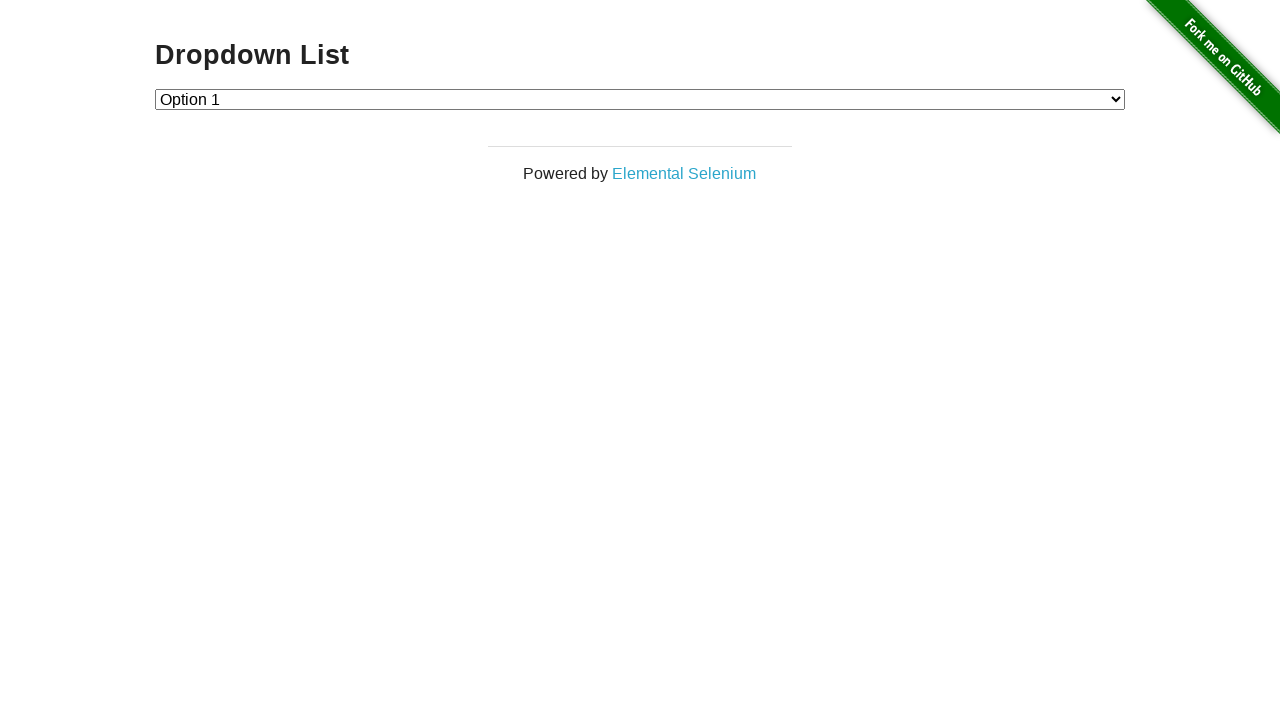

Selected option by value '2' on #dropdown
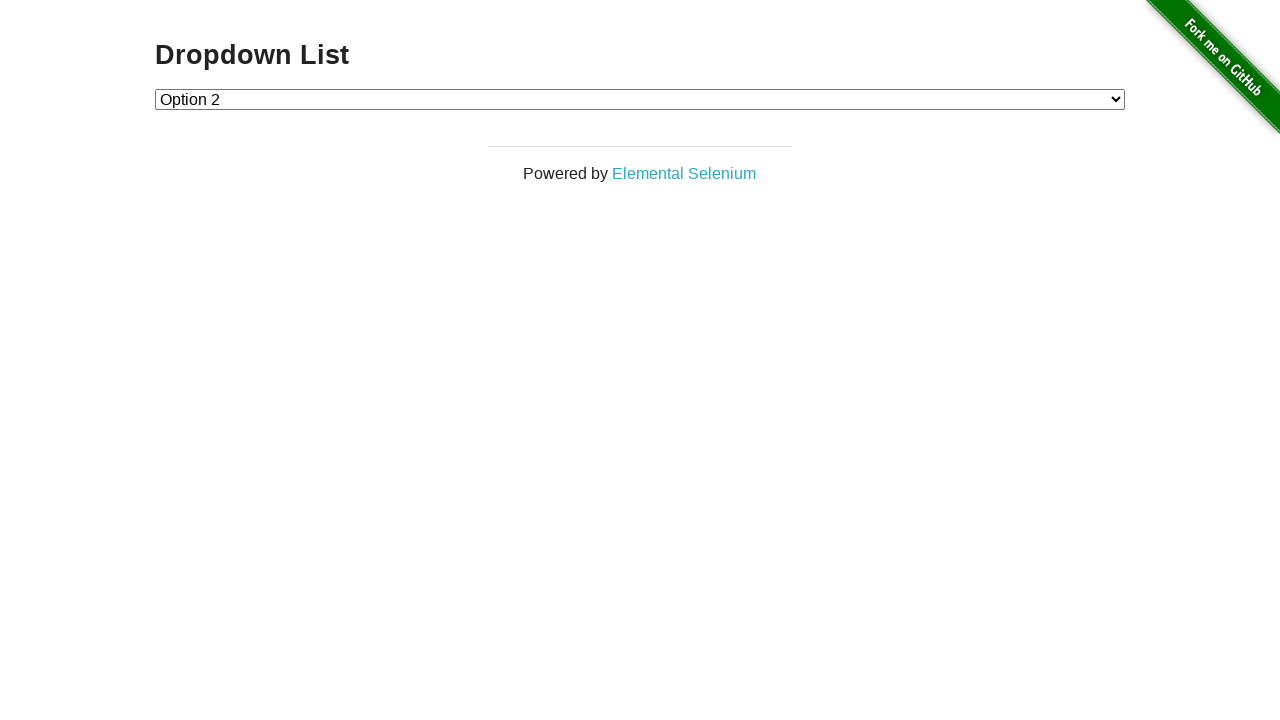

Retrieved selected option value
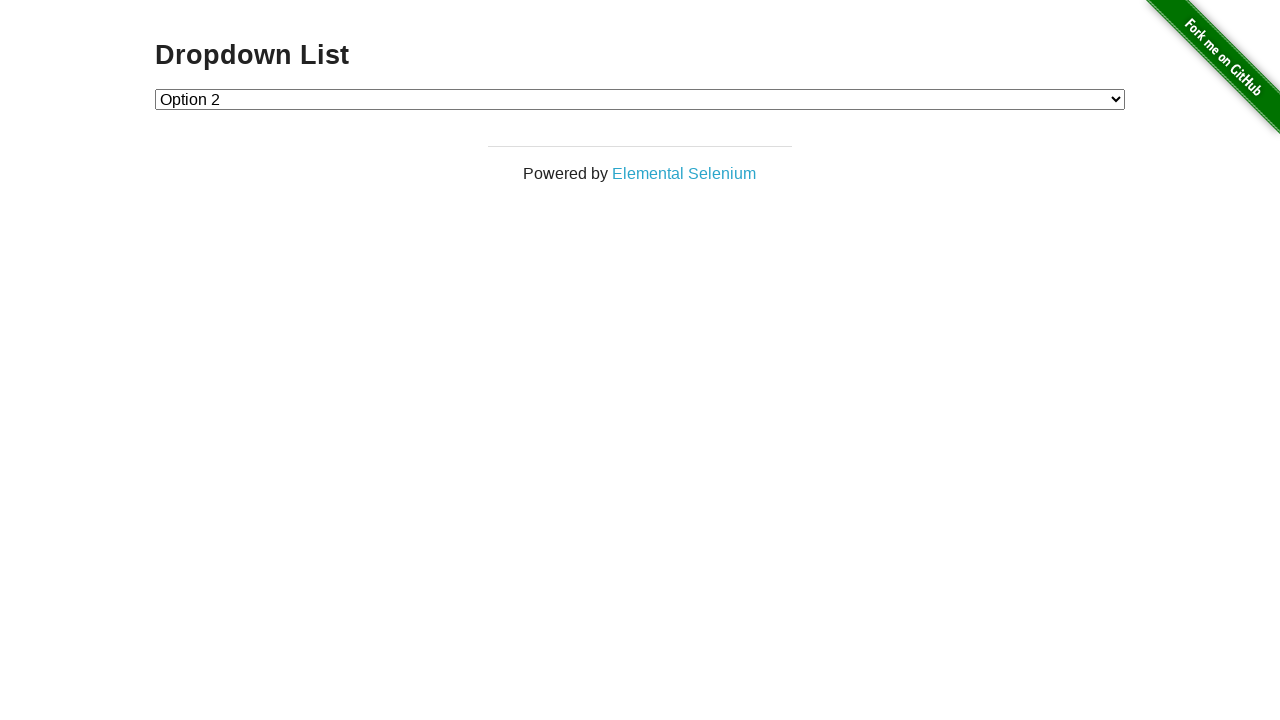

Verified Option 2 is selected (value: 2)
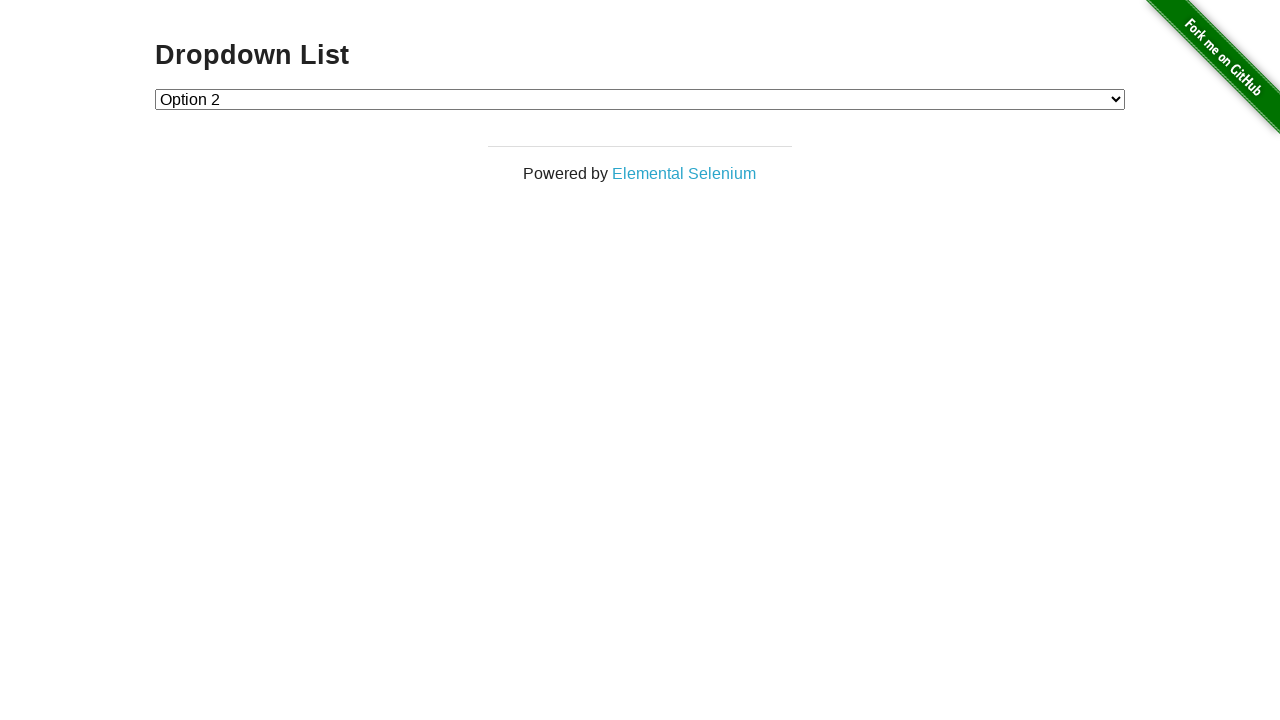

Selected option by index 1 on #dropdown
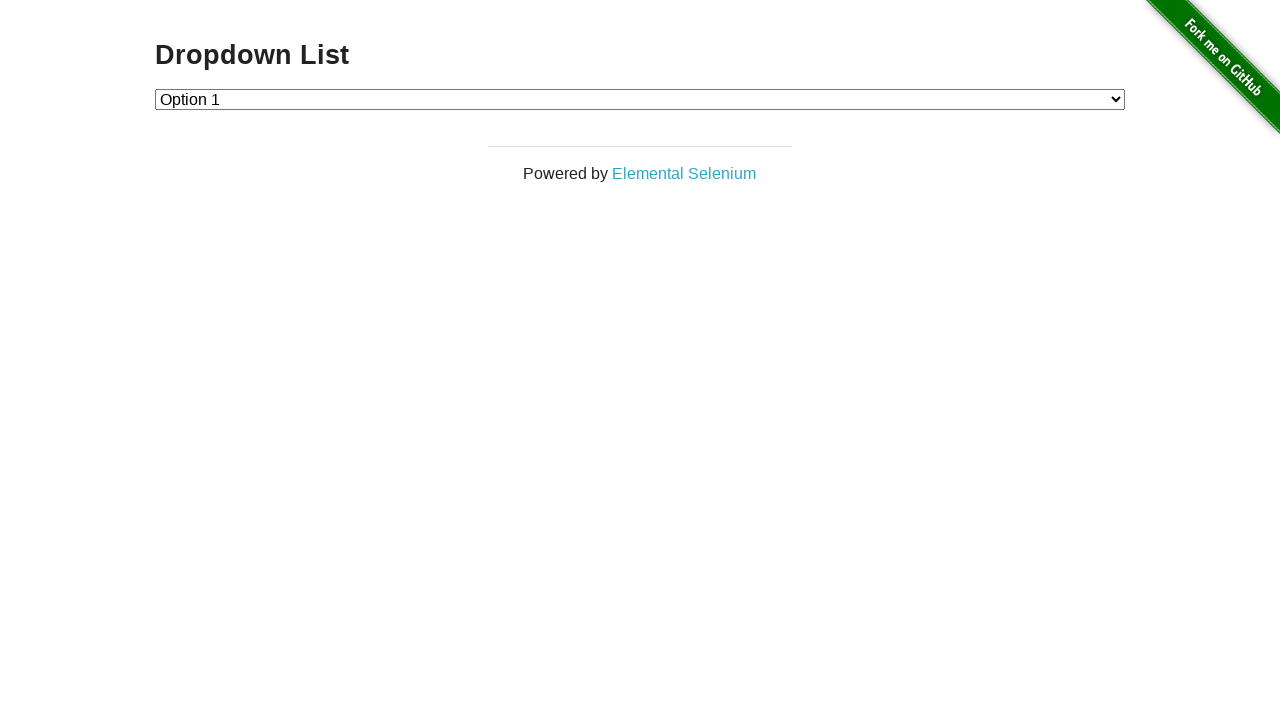

Retrieved selected option value
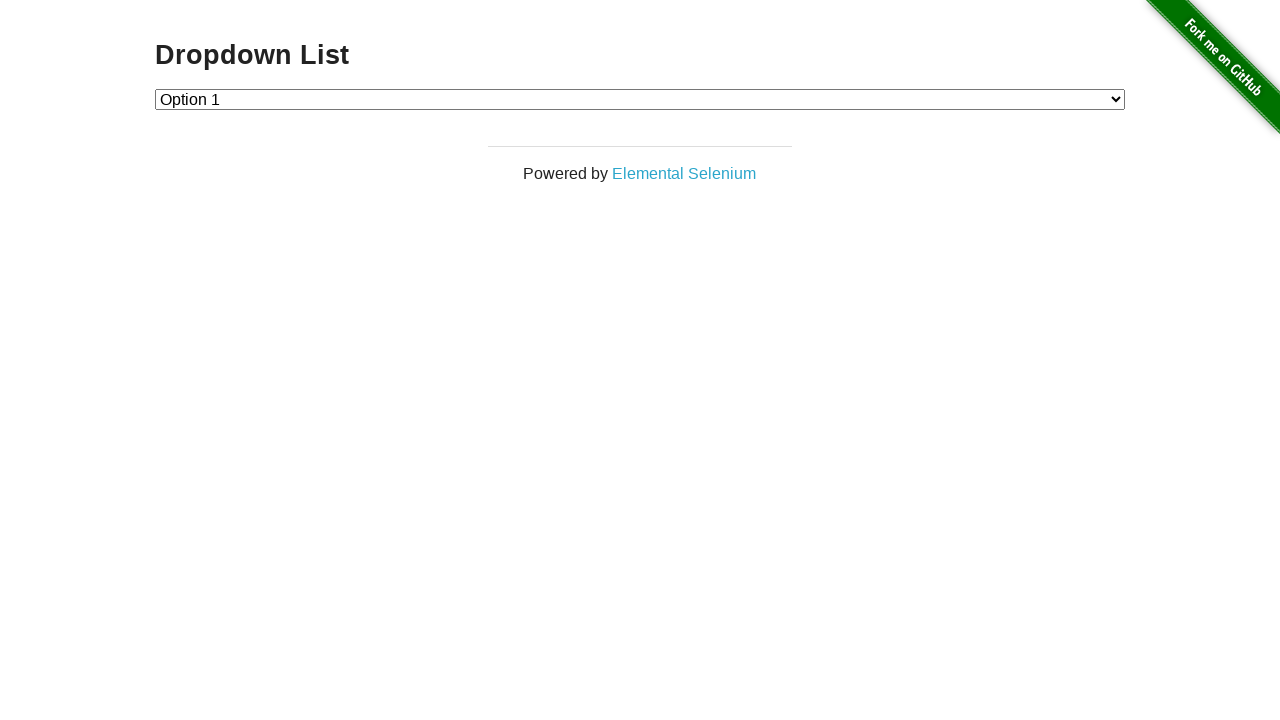

Verified Option 1 is selected again (value: 1)
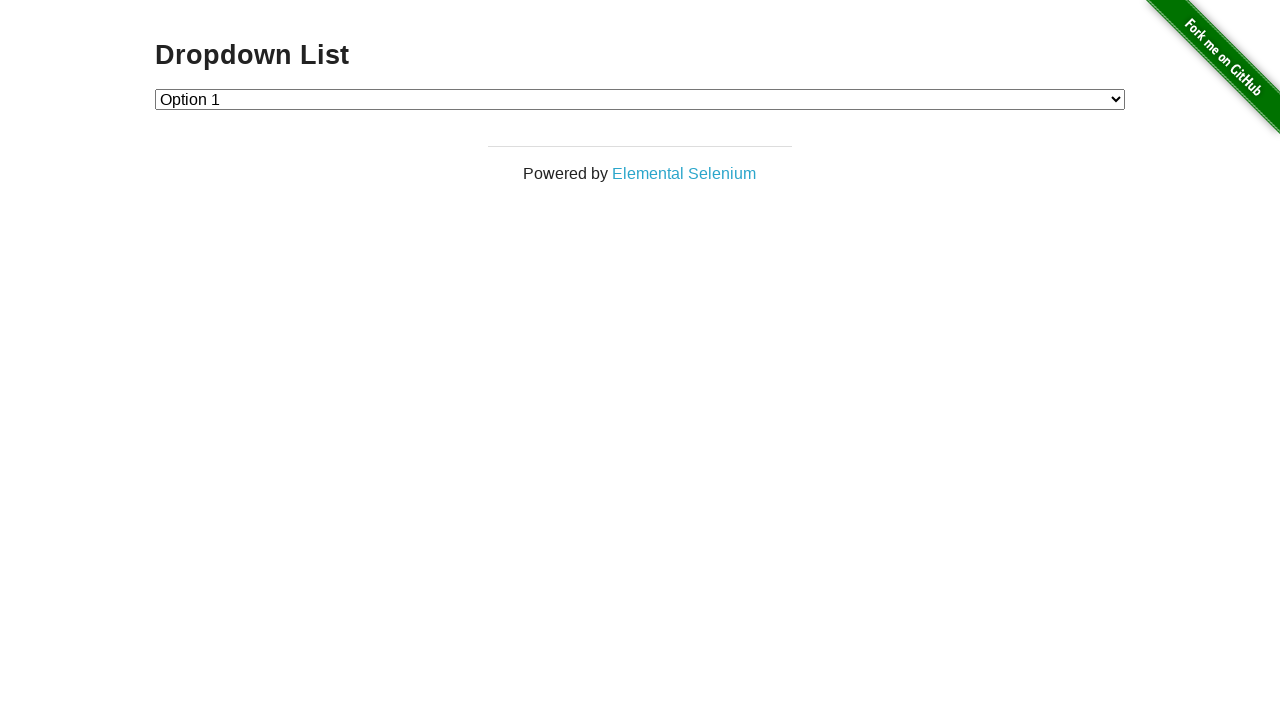

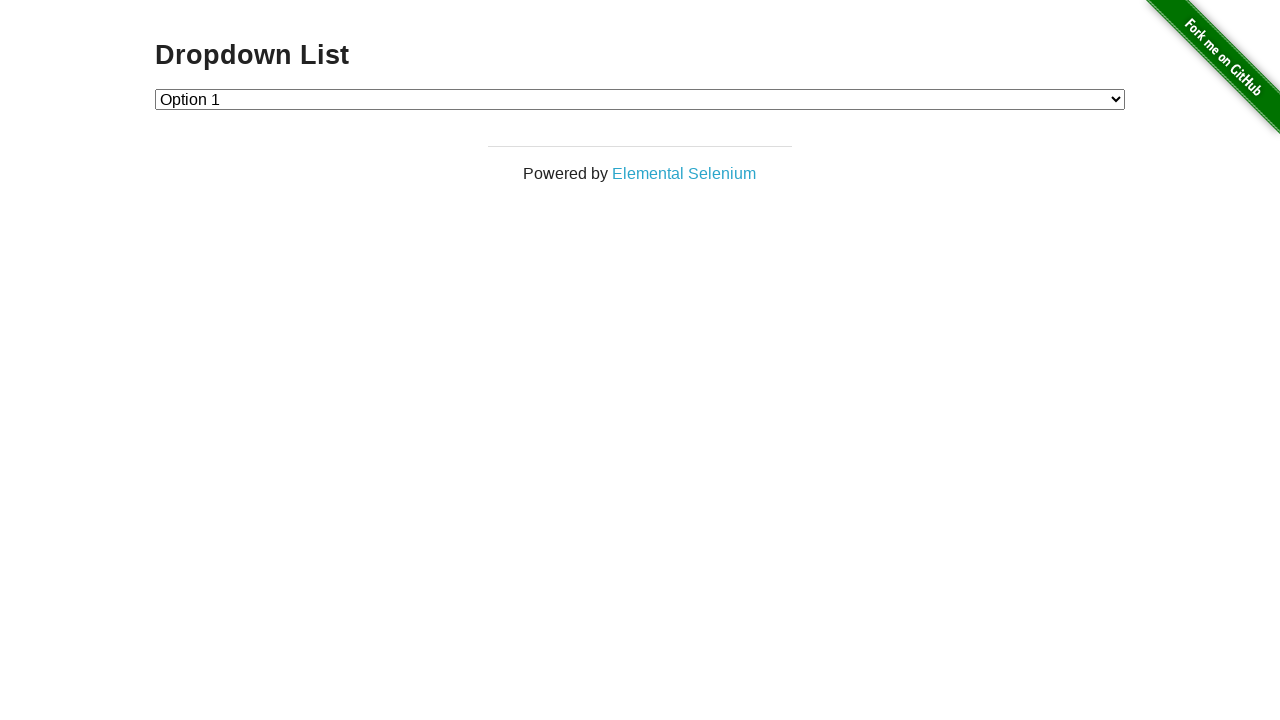